Tests table content verification by iterating through course rows to find a specific course and asserting its price equals '20'

Starting URL: https://rahulshettyacademy.com/AutomationPractice/

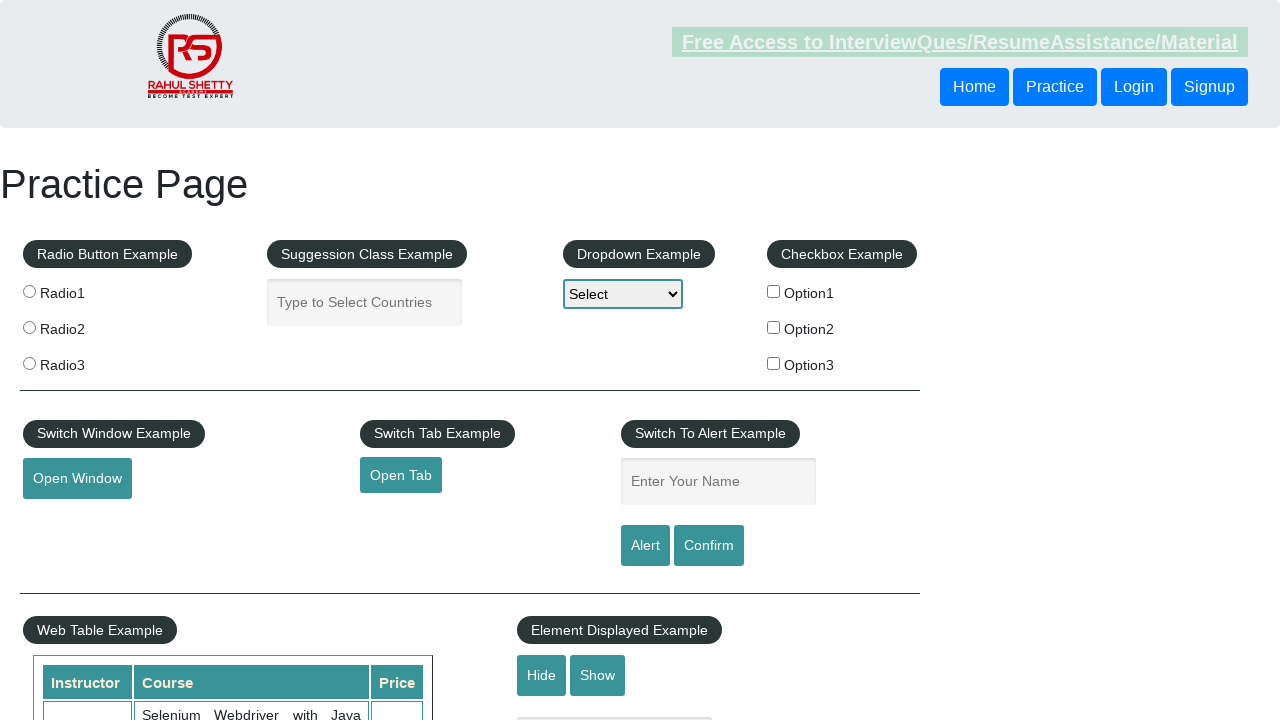

Waited for courses table to be visible
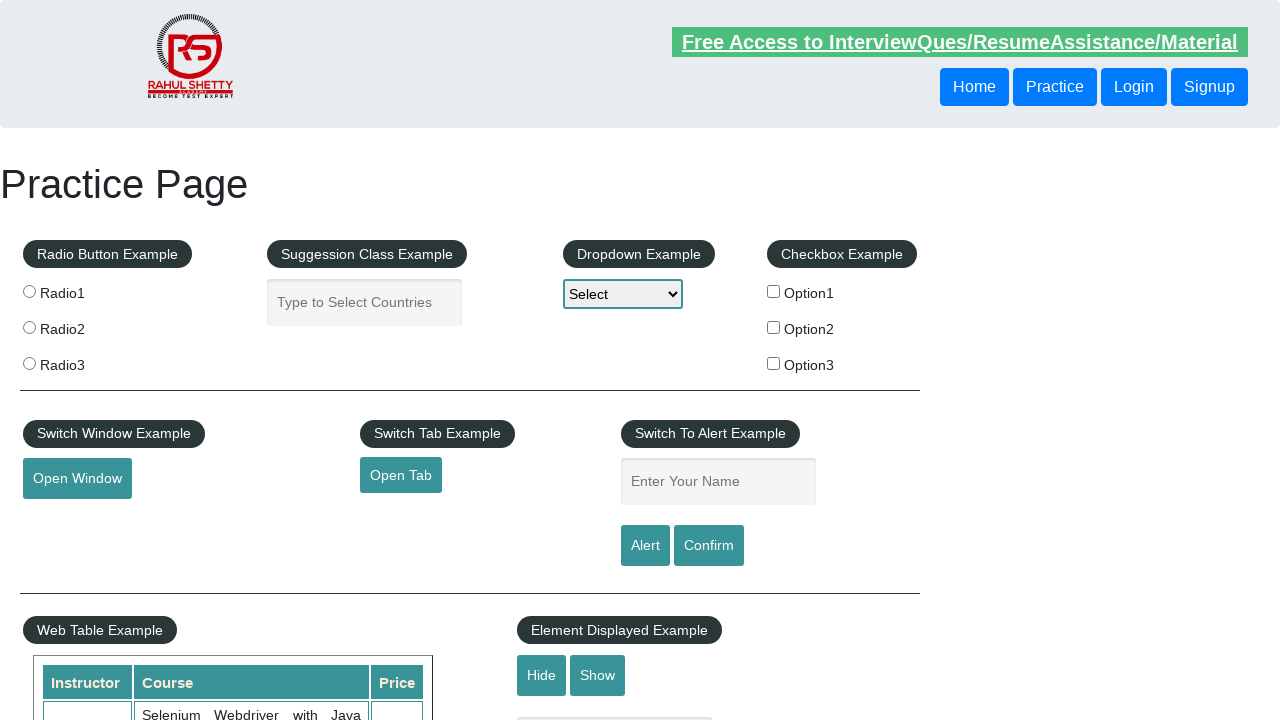

Retrieved all course name cells from table
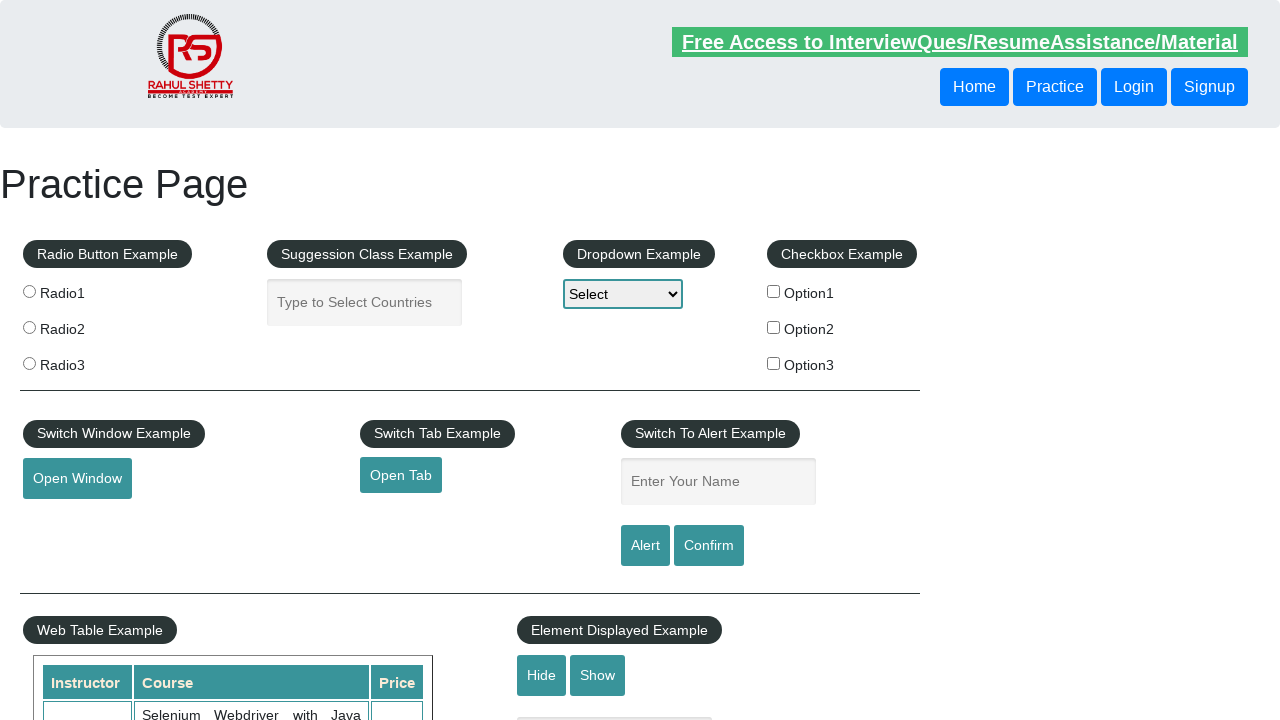

Retrieved text content from course cell at index 0
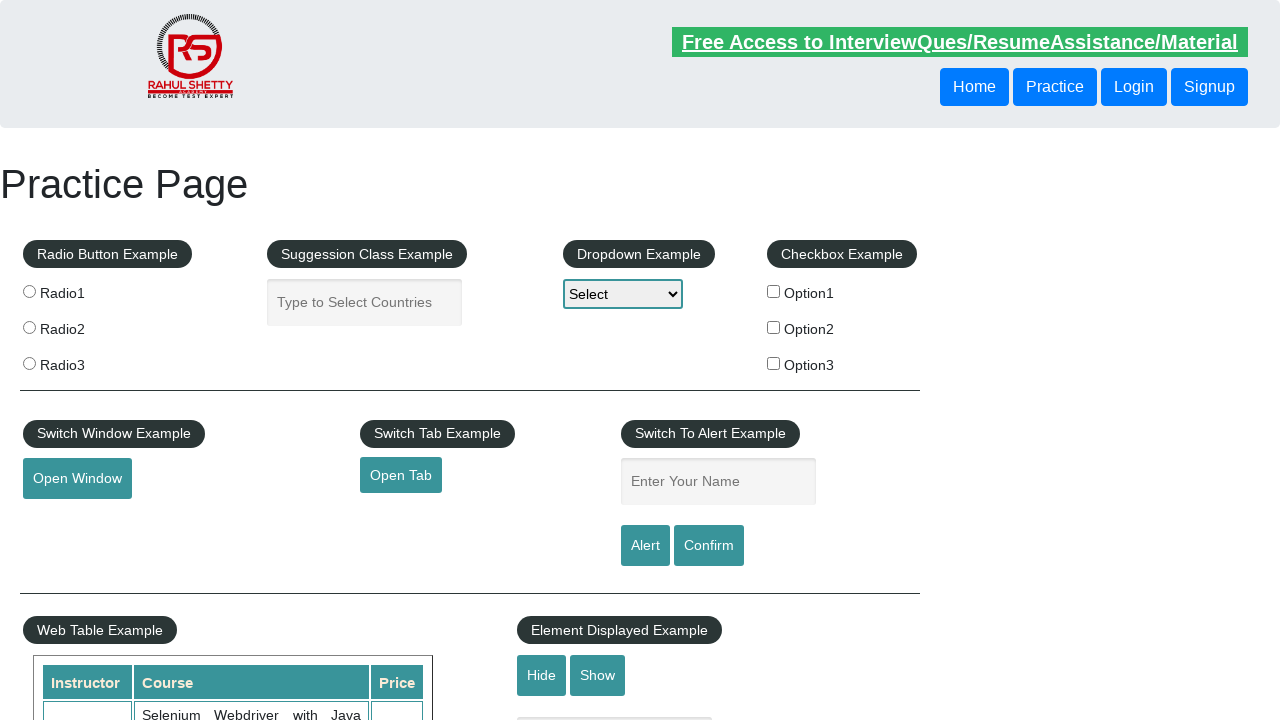

Retrieved text content from course cell at index 1
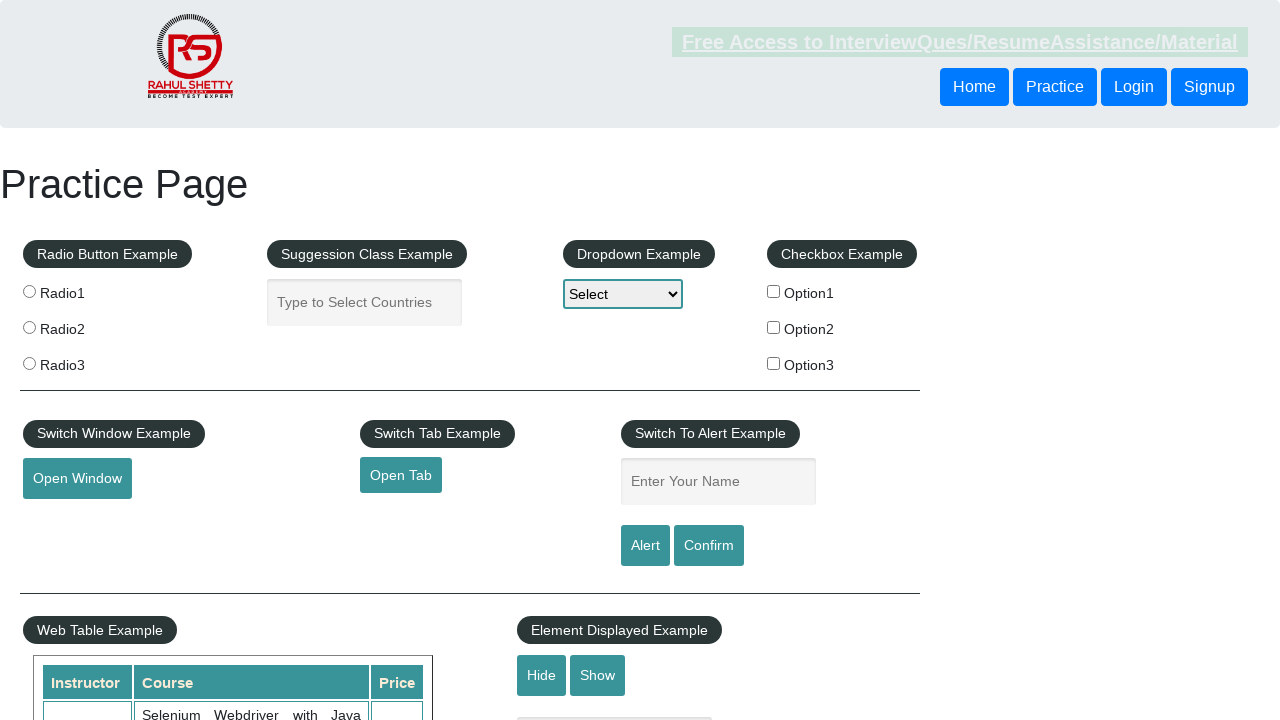

Retrieved text content from course cell at index 2
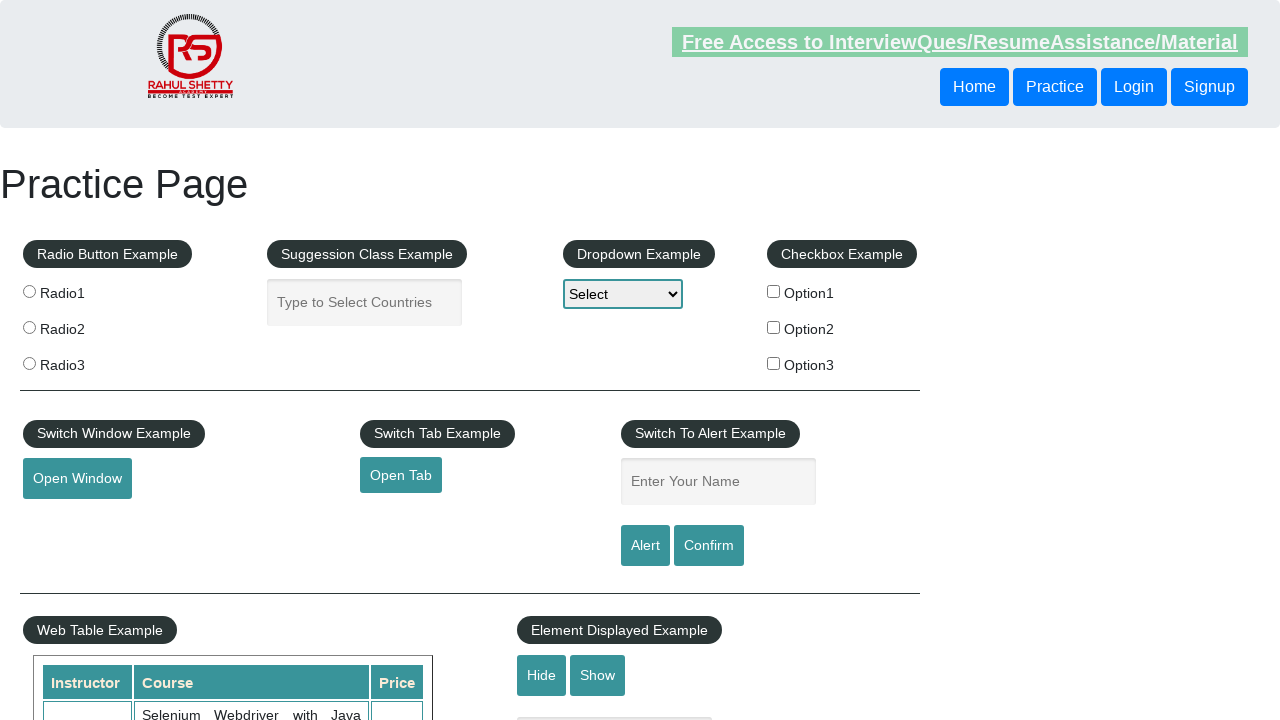

Retrieved text content from course cell at index 3
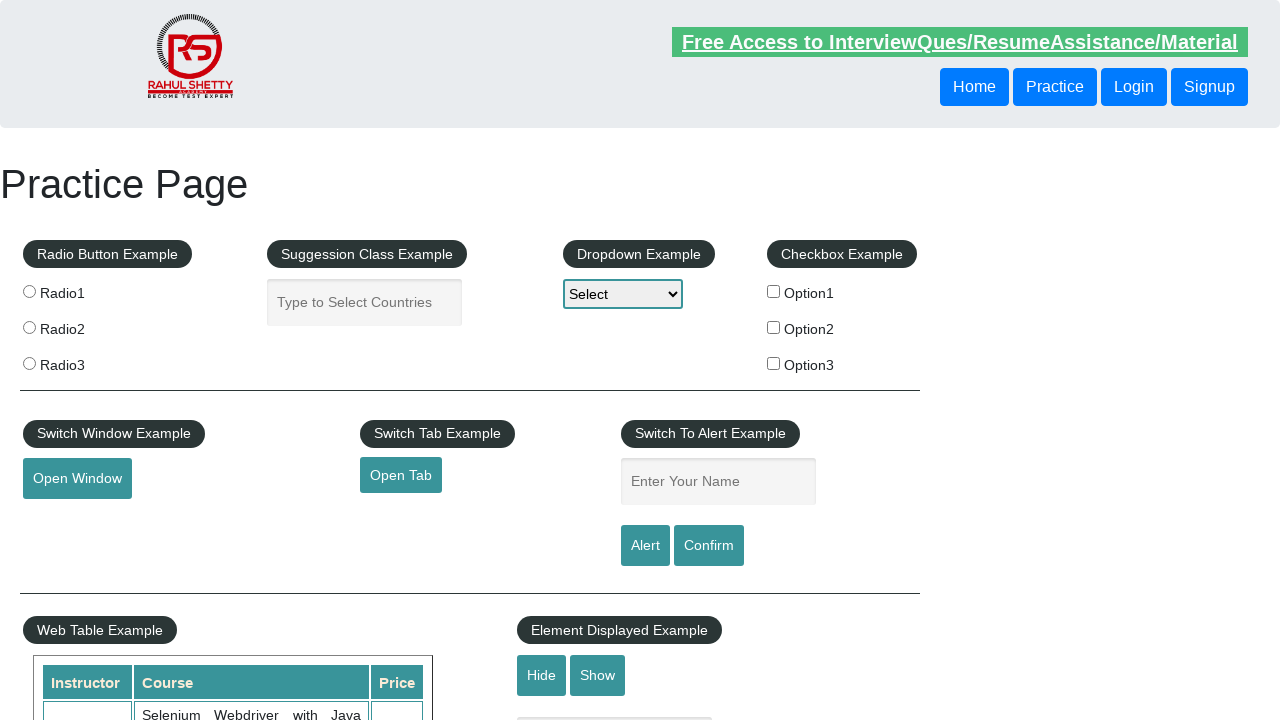

Retrieved text content from course cell at index 4
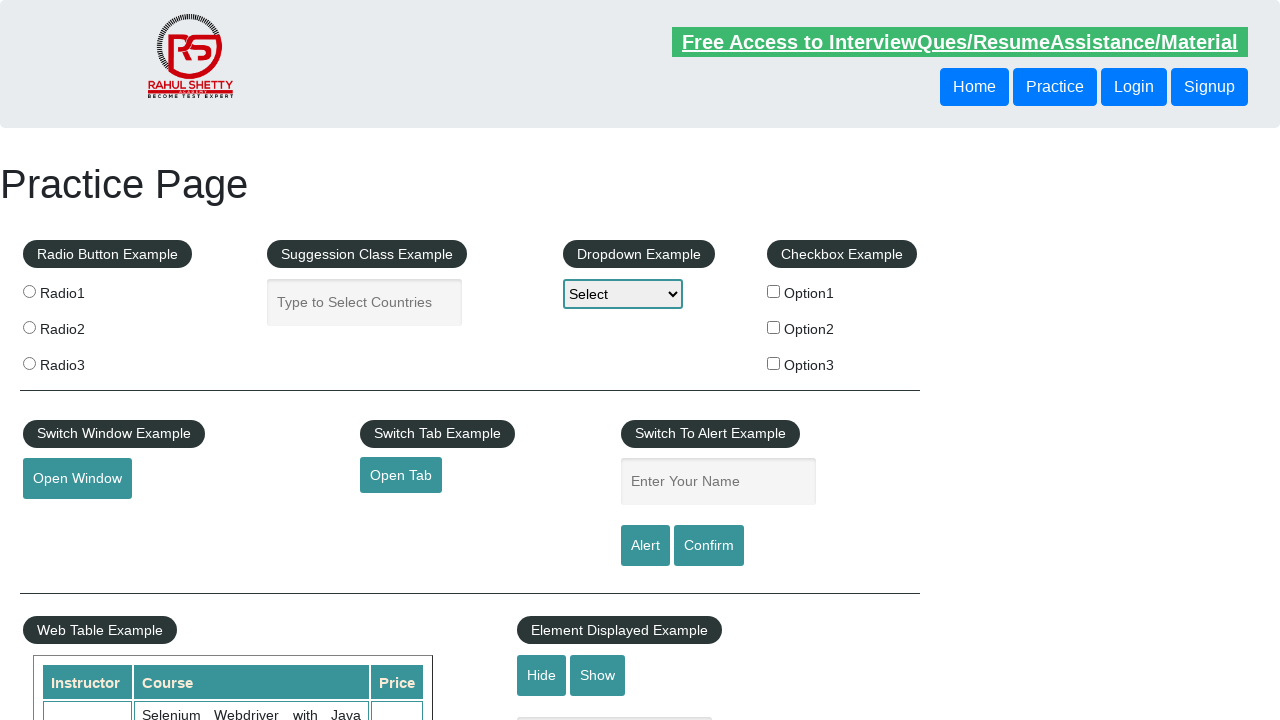

Retrieved text content from course cell at index 5
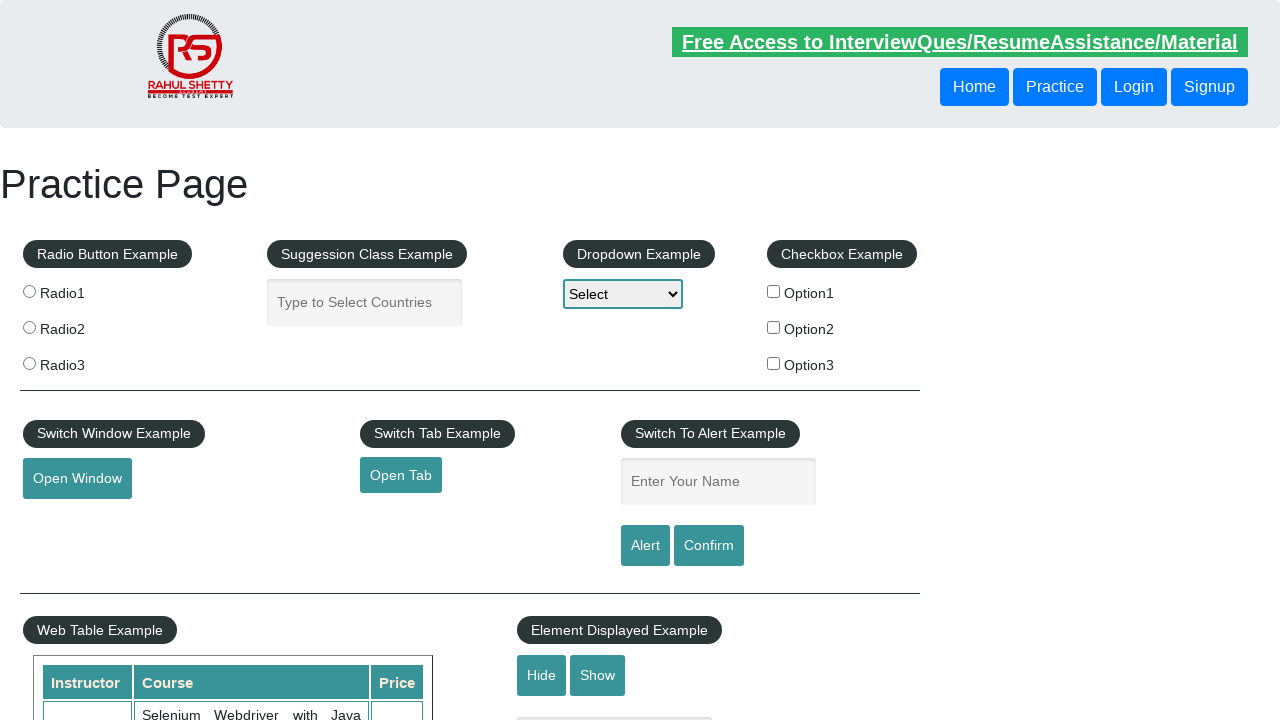

Retrieved text content from course cell at index 6
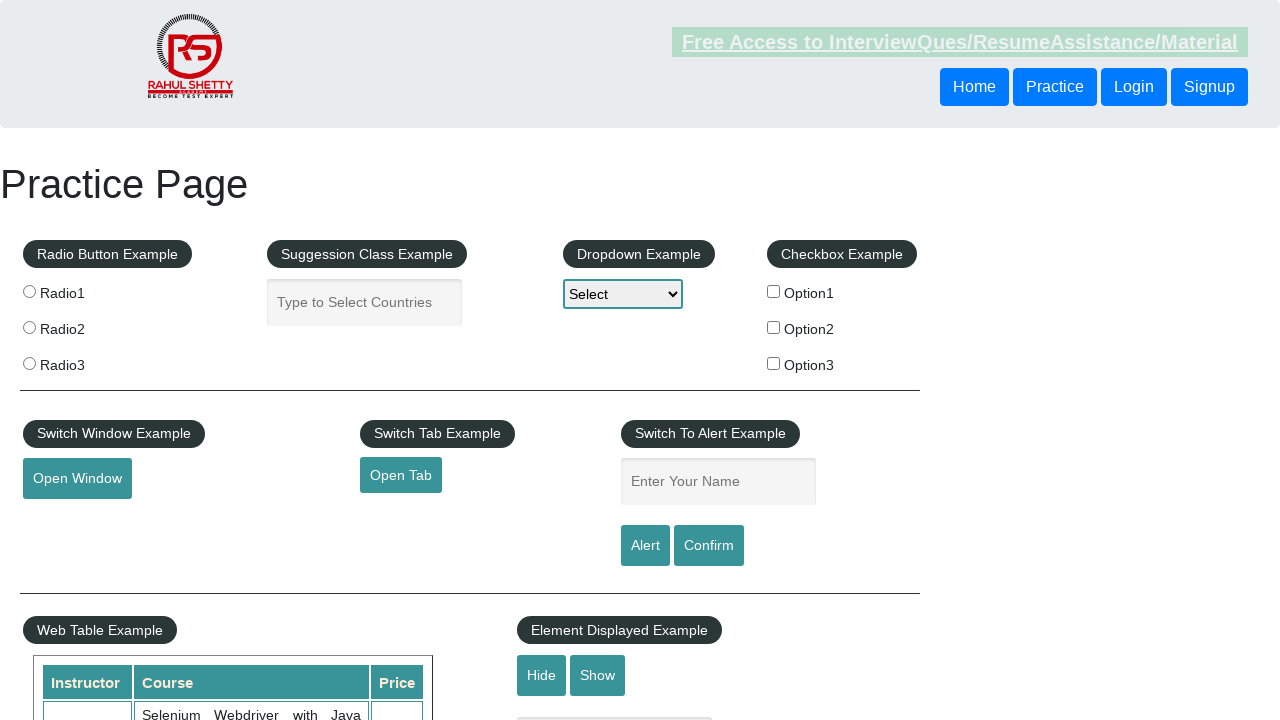

Retrieved text content from course cell at index 7
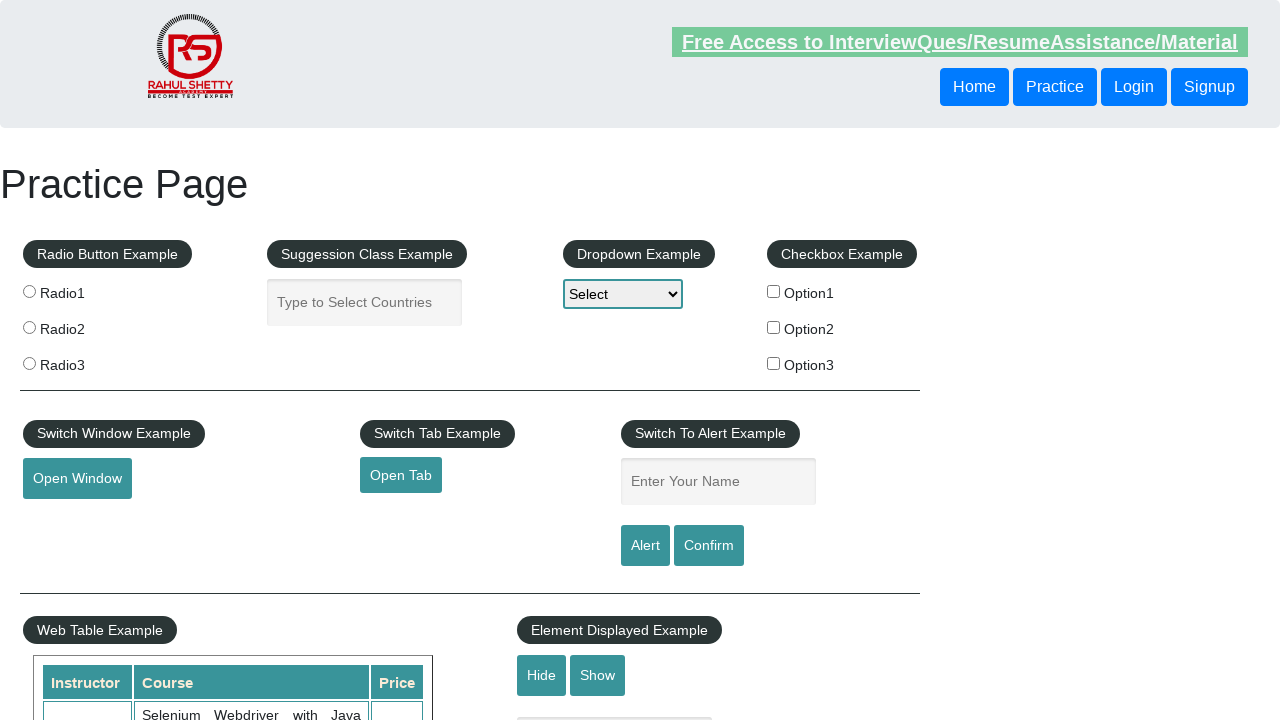

Retrieved text content from course cell at index 8
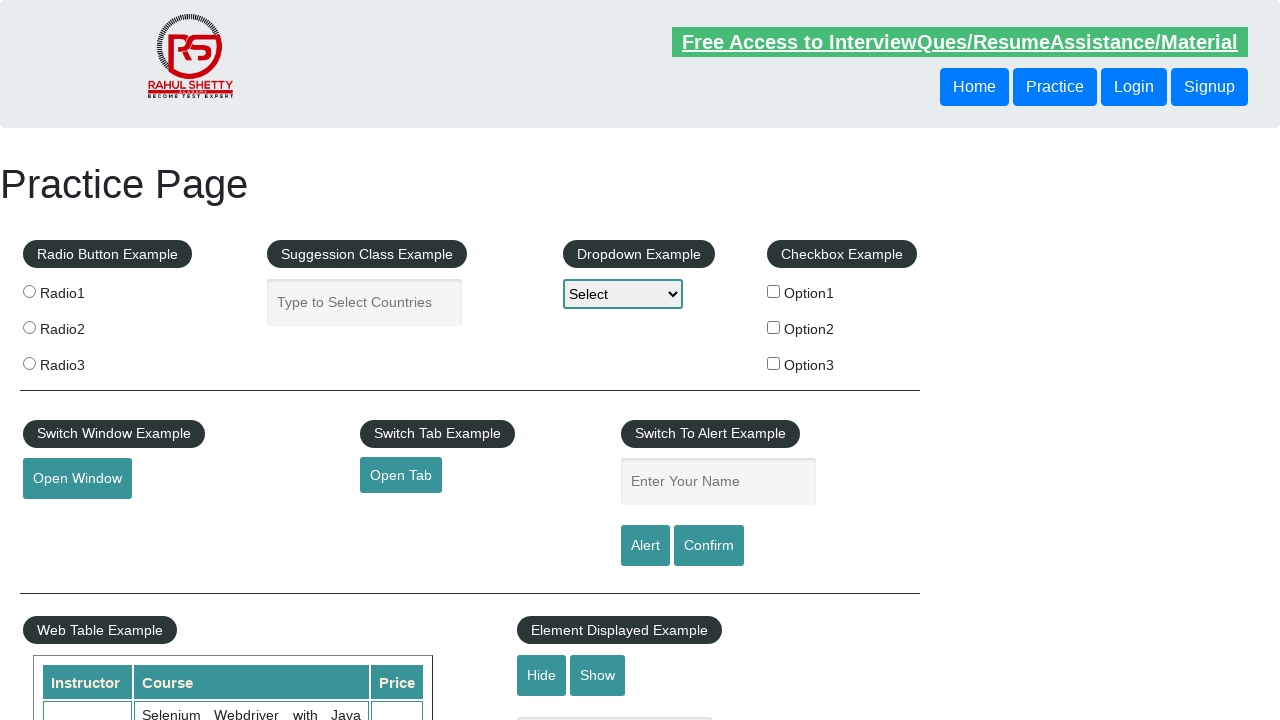

Located price cell for target course 'Advanced Selenium Framework Pageobject, TestNG, Maven, Jenkins,C'
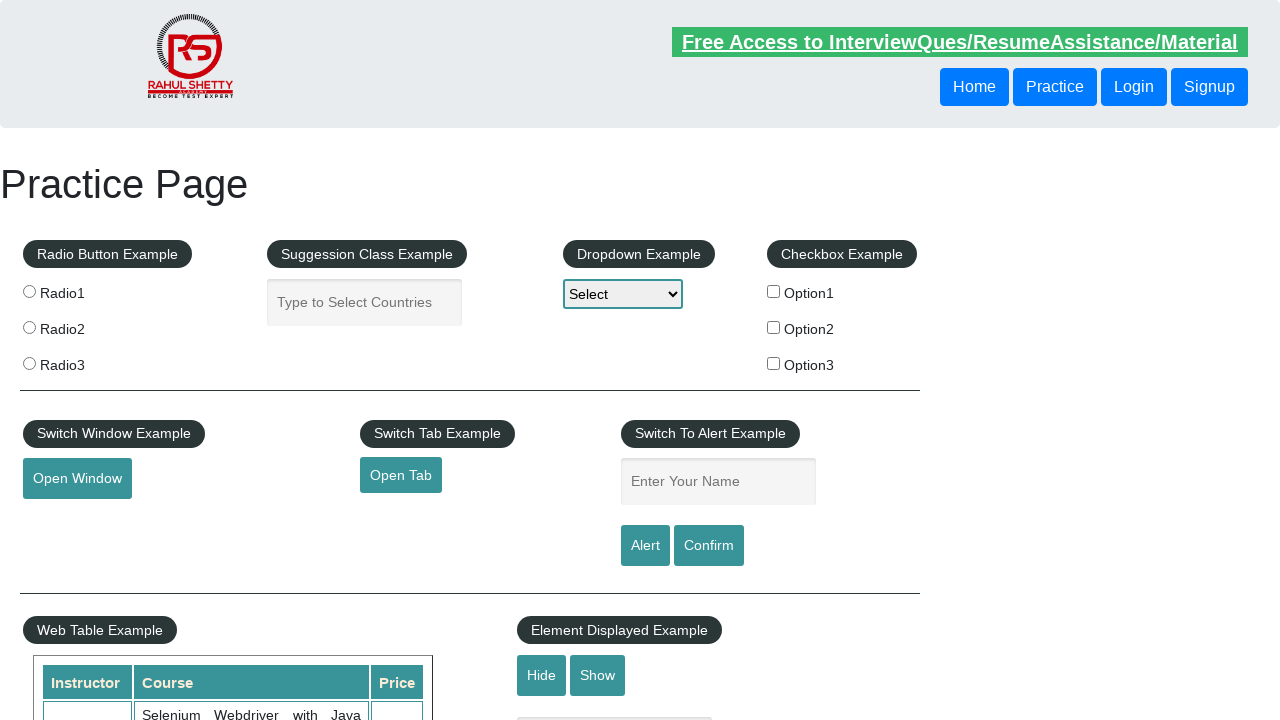

Retrieved price text content: '20'
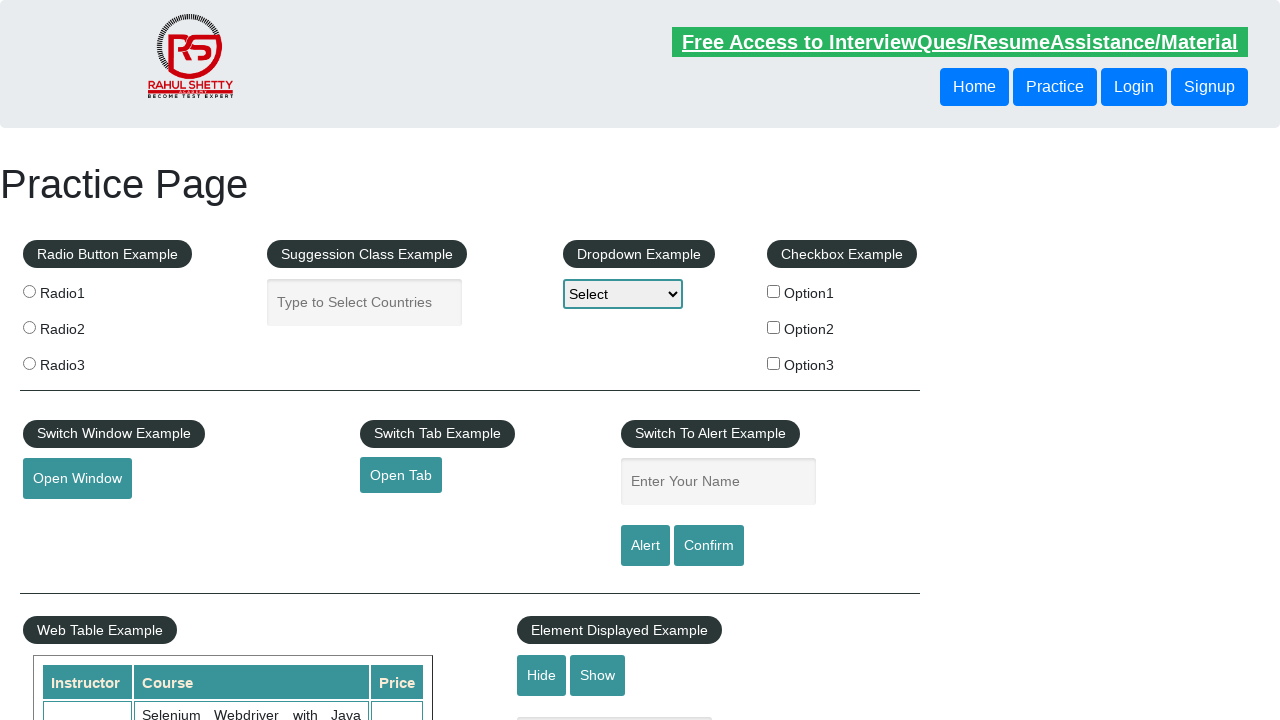

Asserted that course price equals '20'
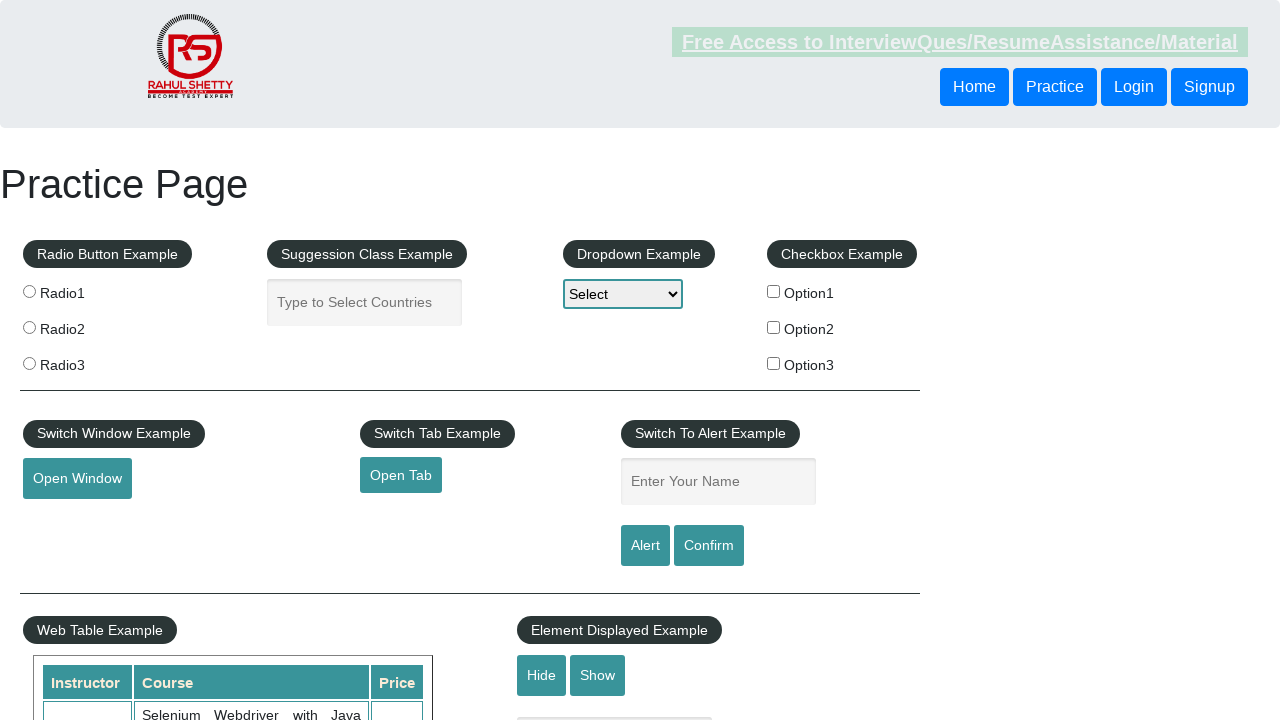

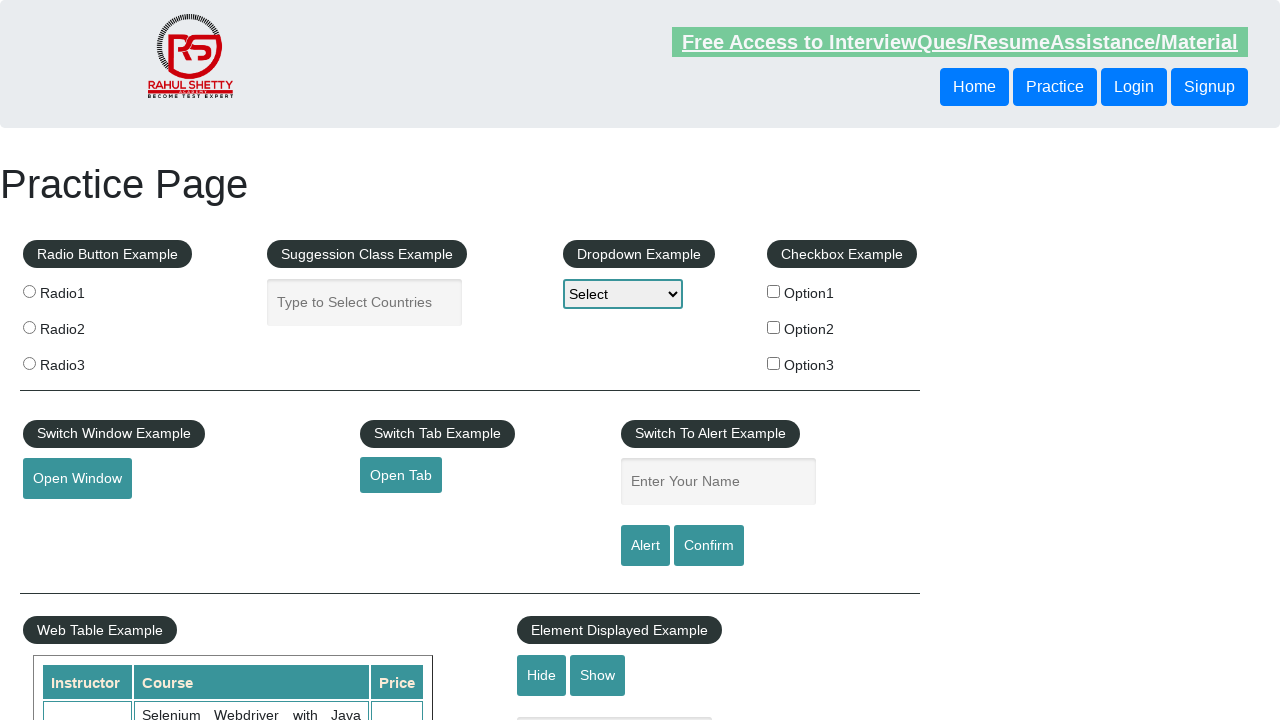